Tests clicking multiple buttons on a page and verifies that each button click updates a status label with the correct button number

Starting URL: https://auto.fresher.dev/lessons/lession7/index.html

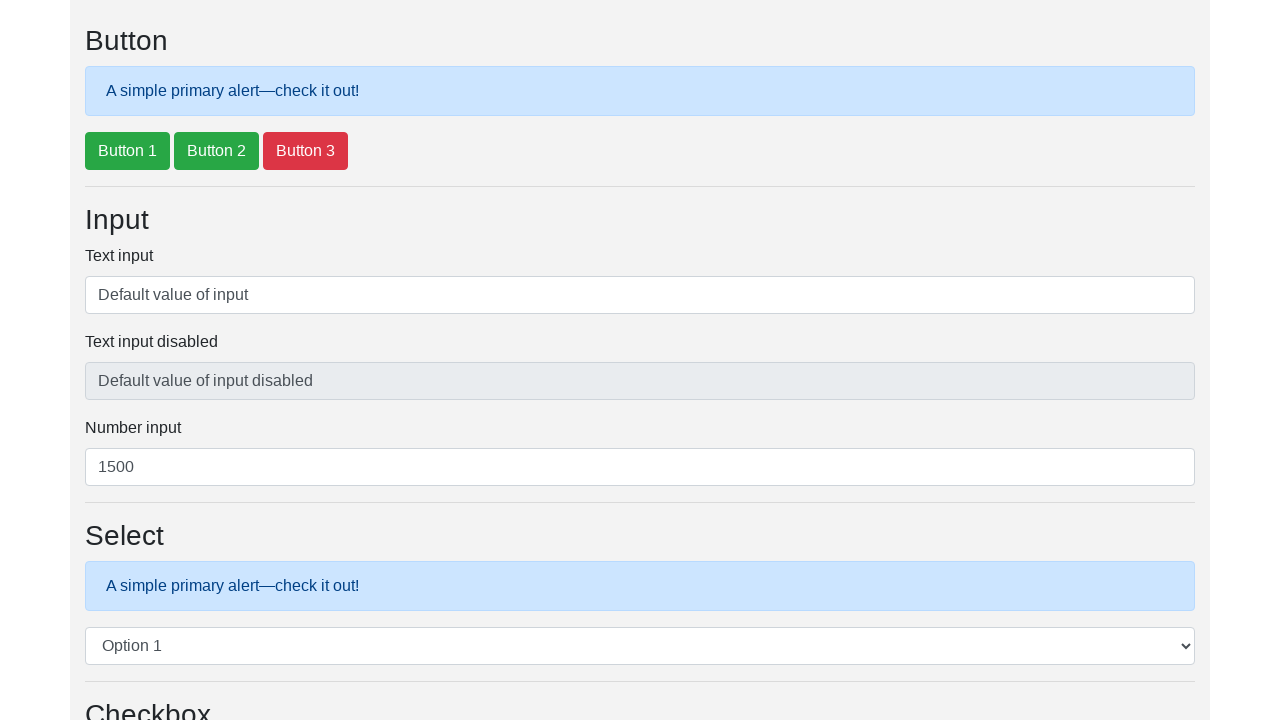

Waited for buttons with handleClick onclick to load
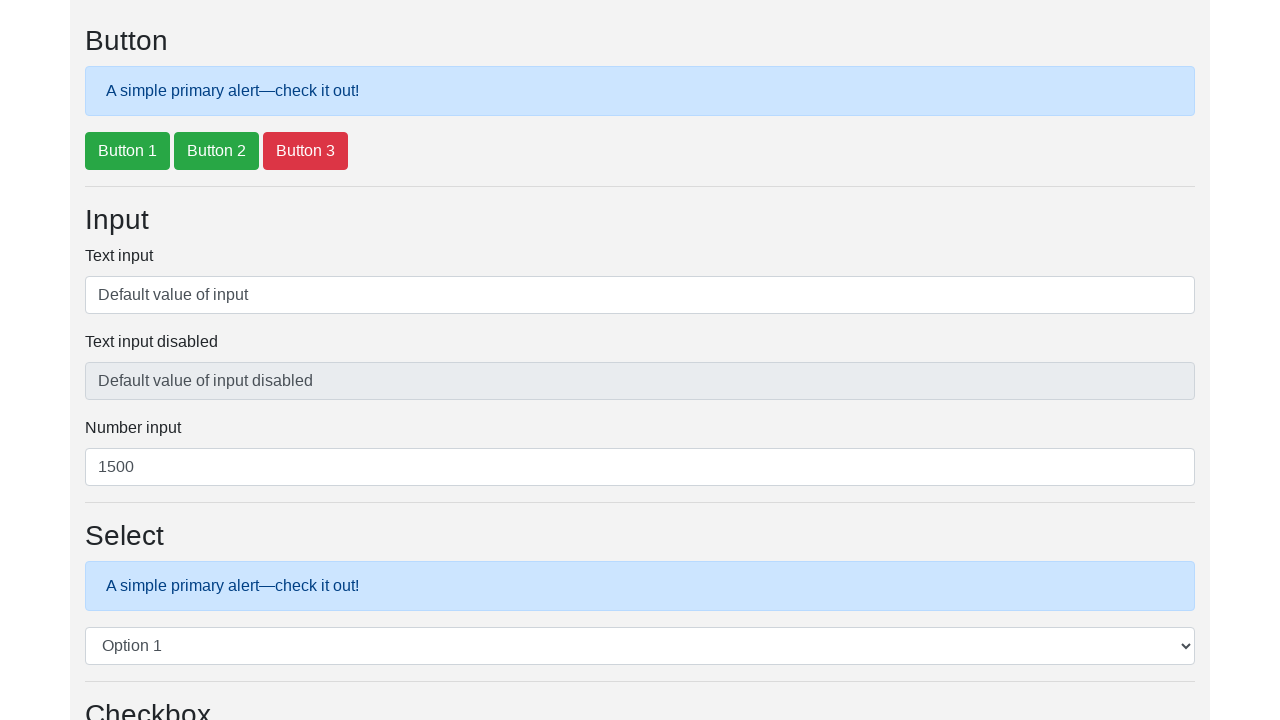

Located all buttons with handleClick onclick
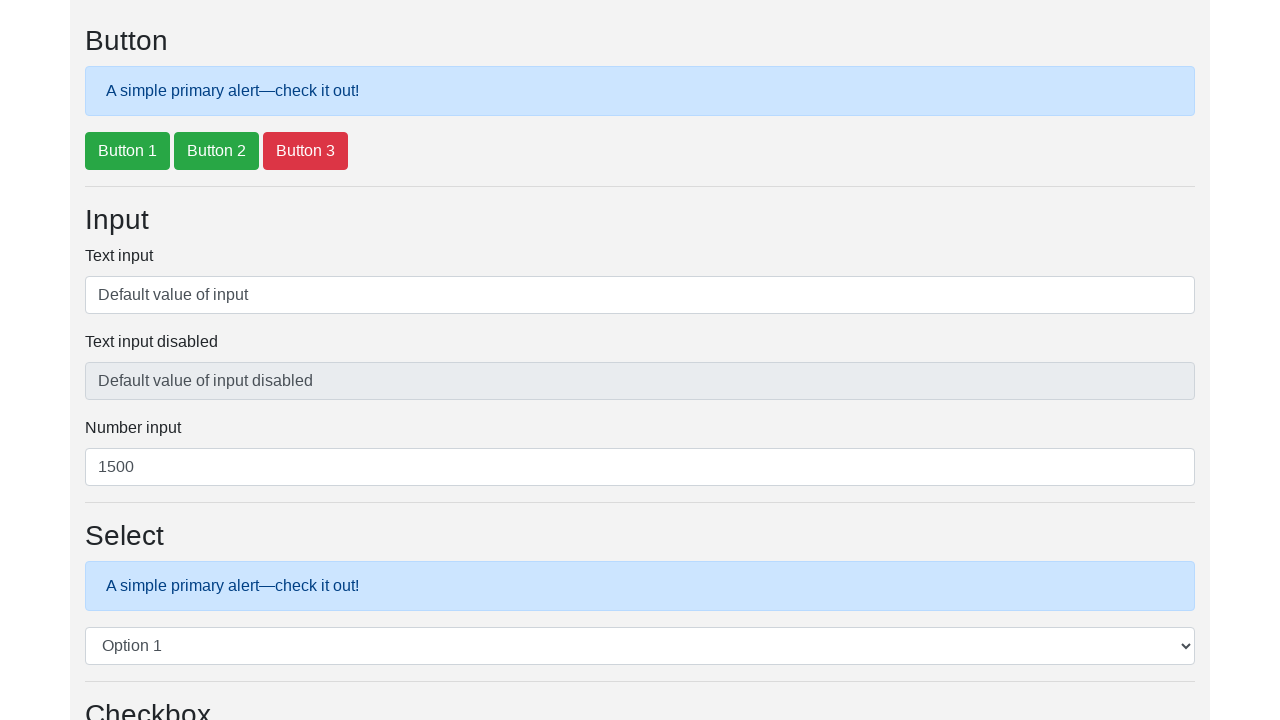

Found 3 buttons on the page
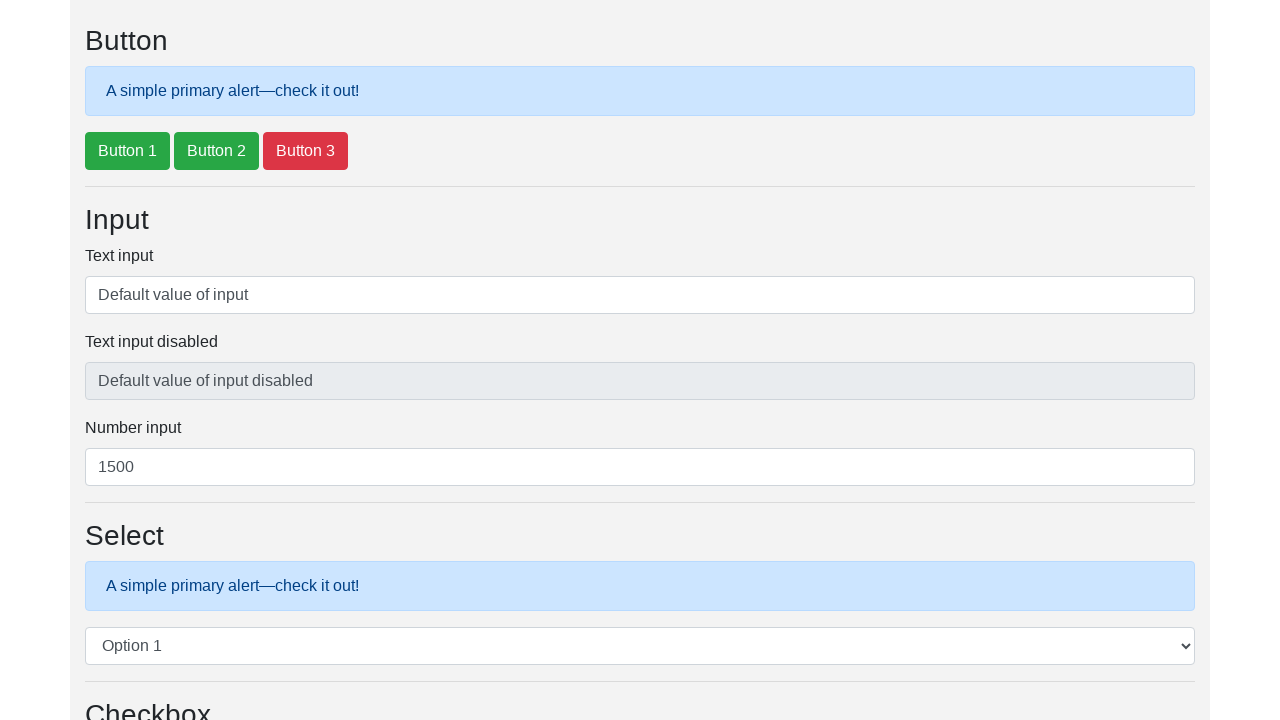

Clicked button 1 at (128, 151) on xpath=//button[contains(@onclick,'handleClick')] >> nth=0
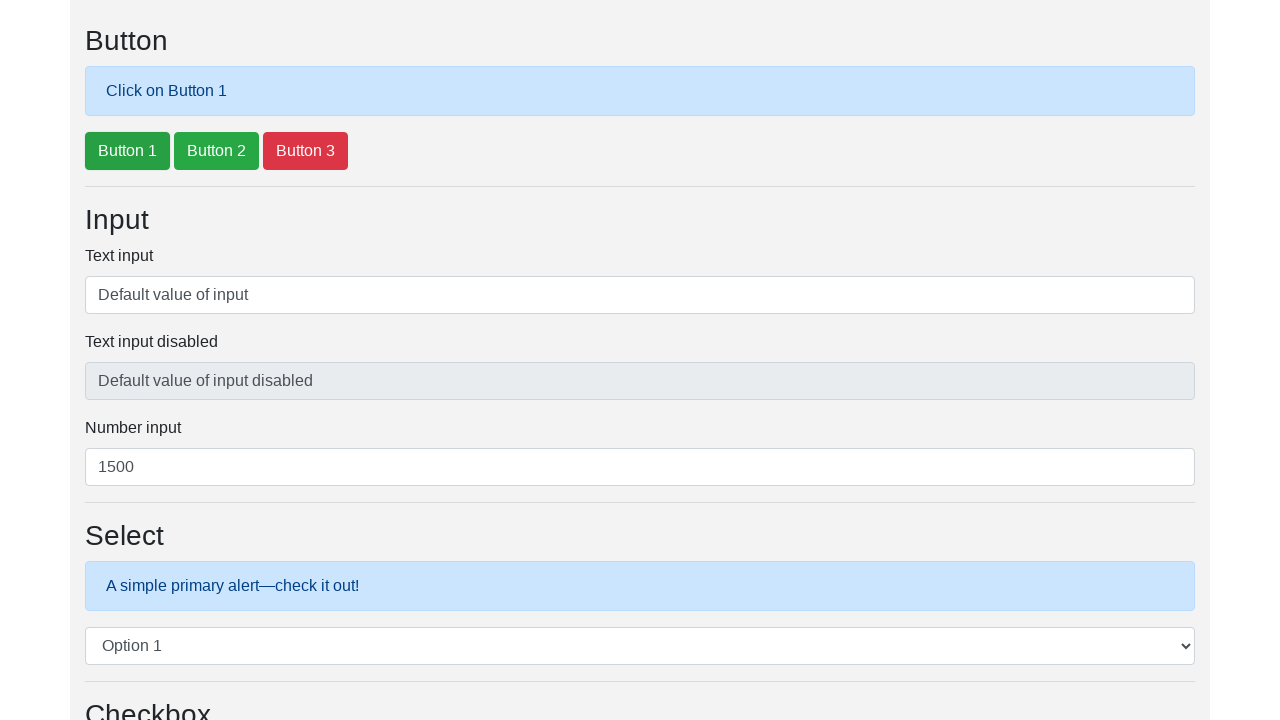

Waited 500ms for status label to update
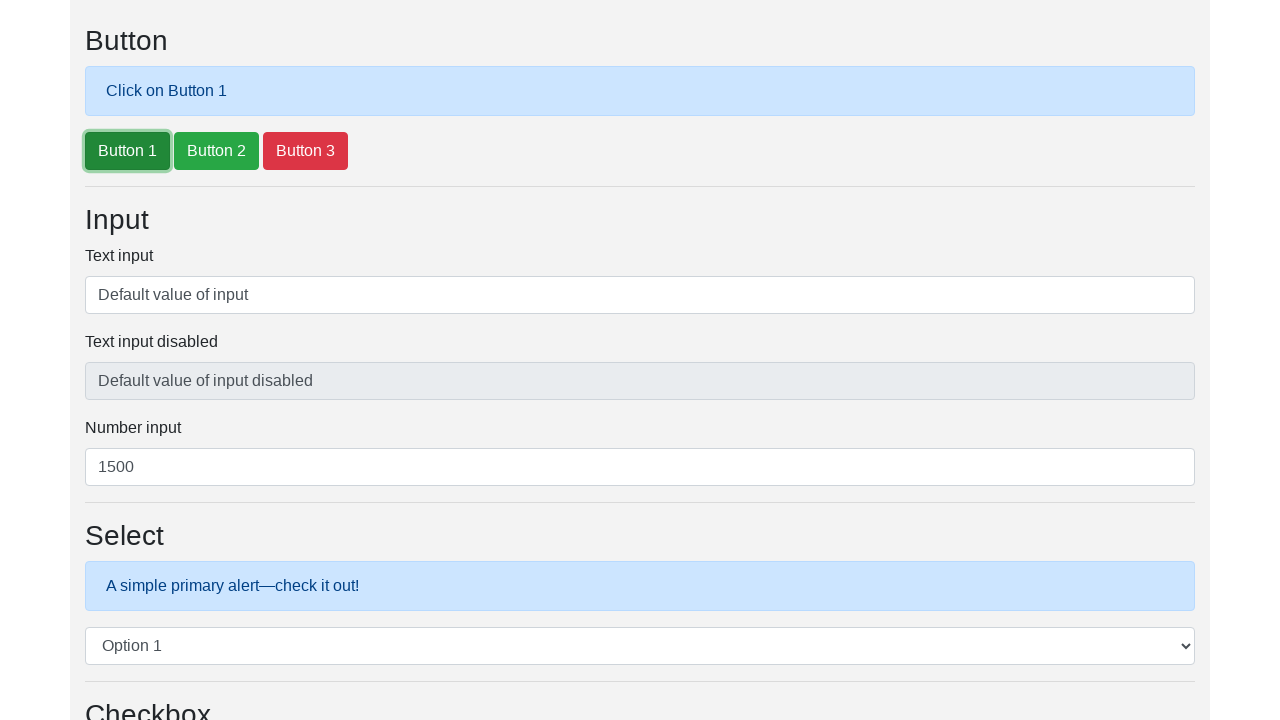

Retrieved status label text: 'Click on Button 1'
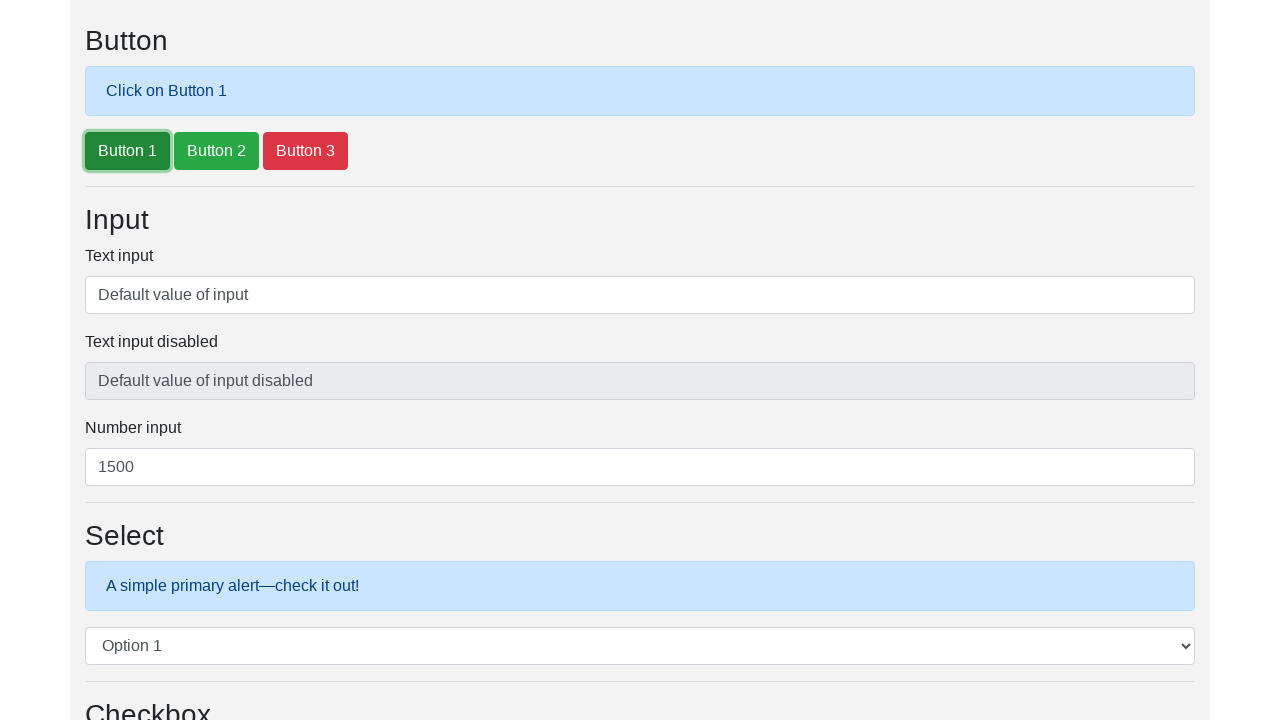

Verified status label shows 'Click on Button 1' - assertion passed
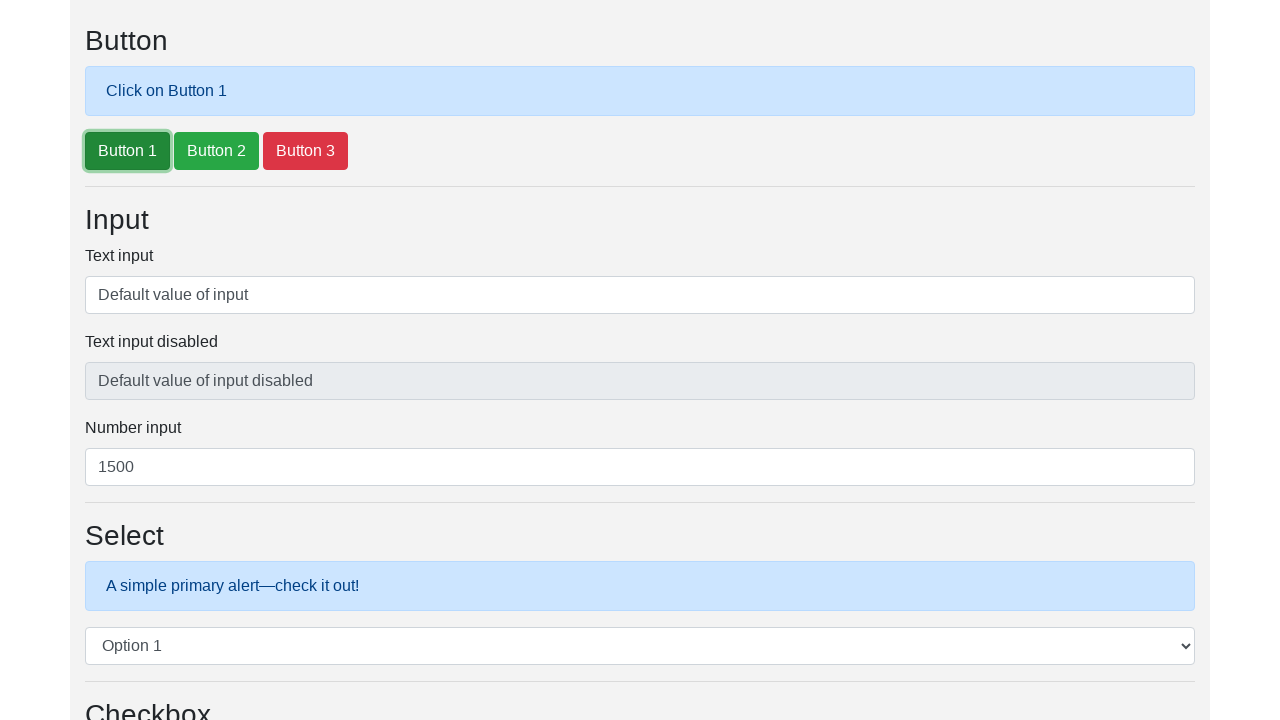

Clicked button 2 at (216, 151) on xpath=//button[contains(@onclick,'handleClick')] >> nth=1
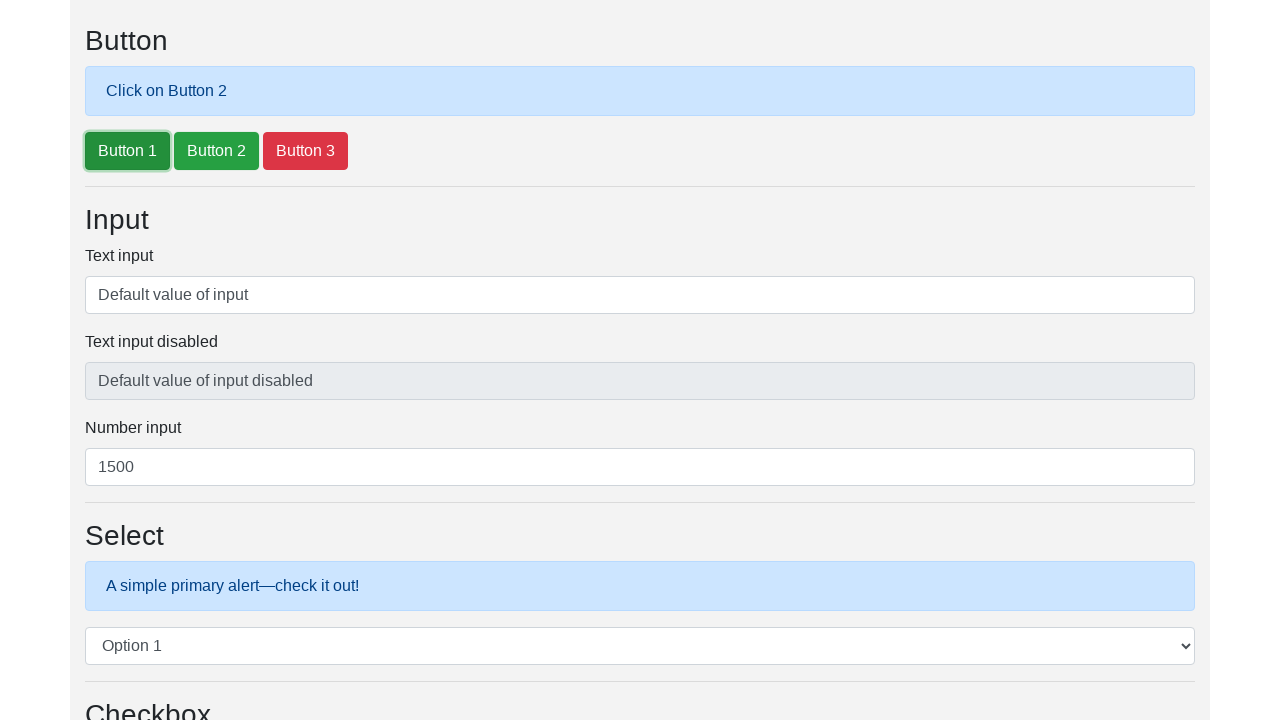

Waited 500ms for status label to update
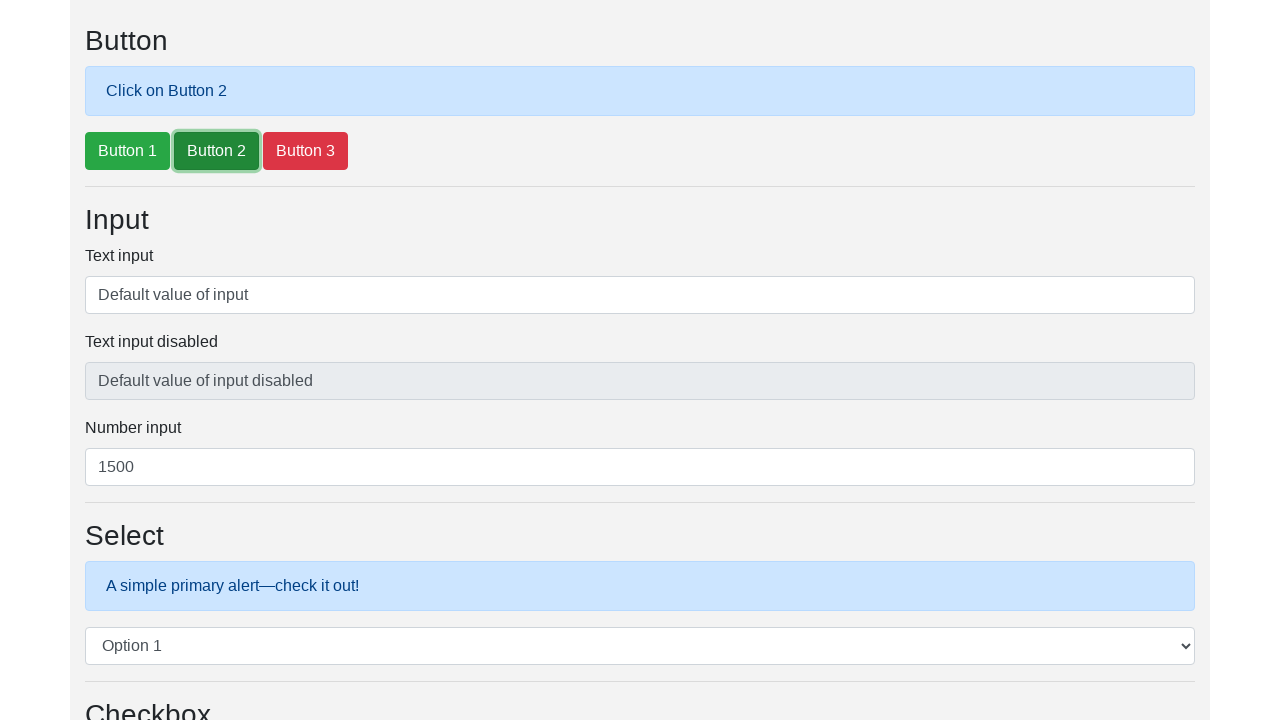

Retrieved status label text: 'Click on Button 2'
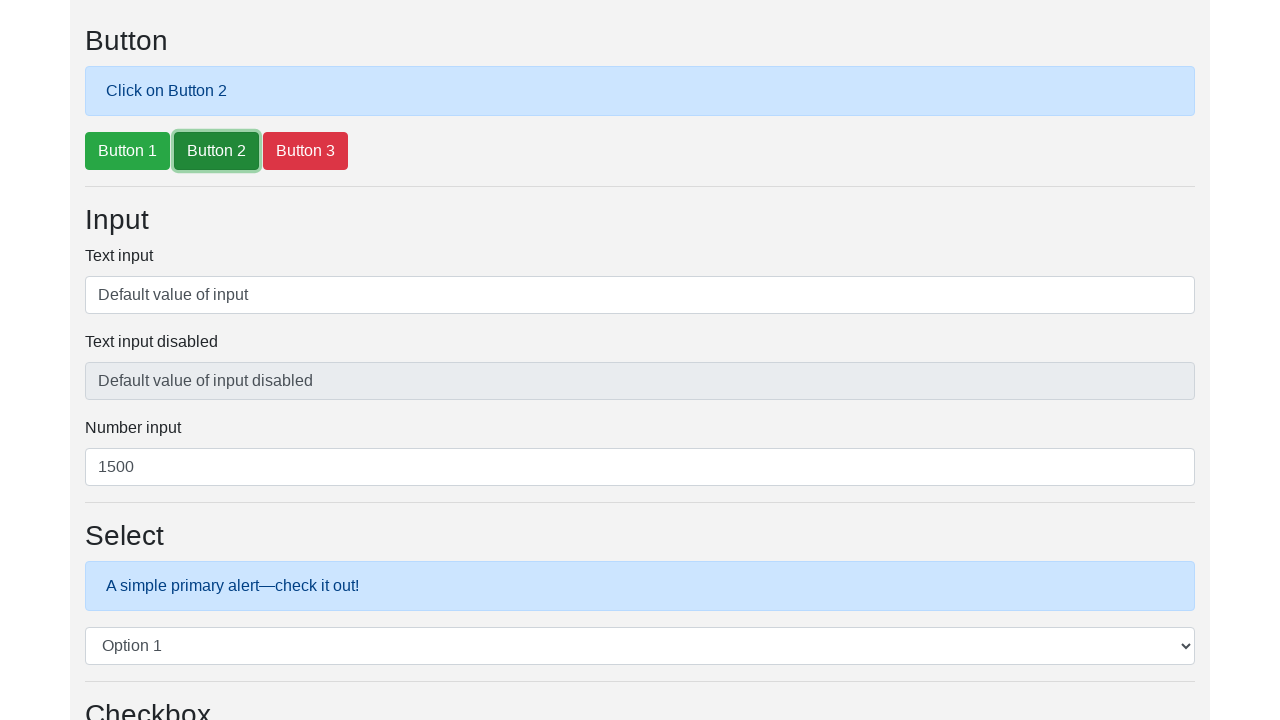

Verified status label shows 'Click on Button 2' - assertion passed
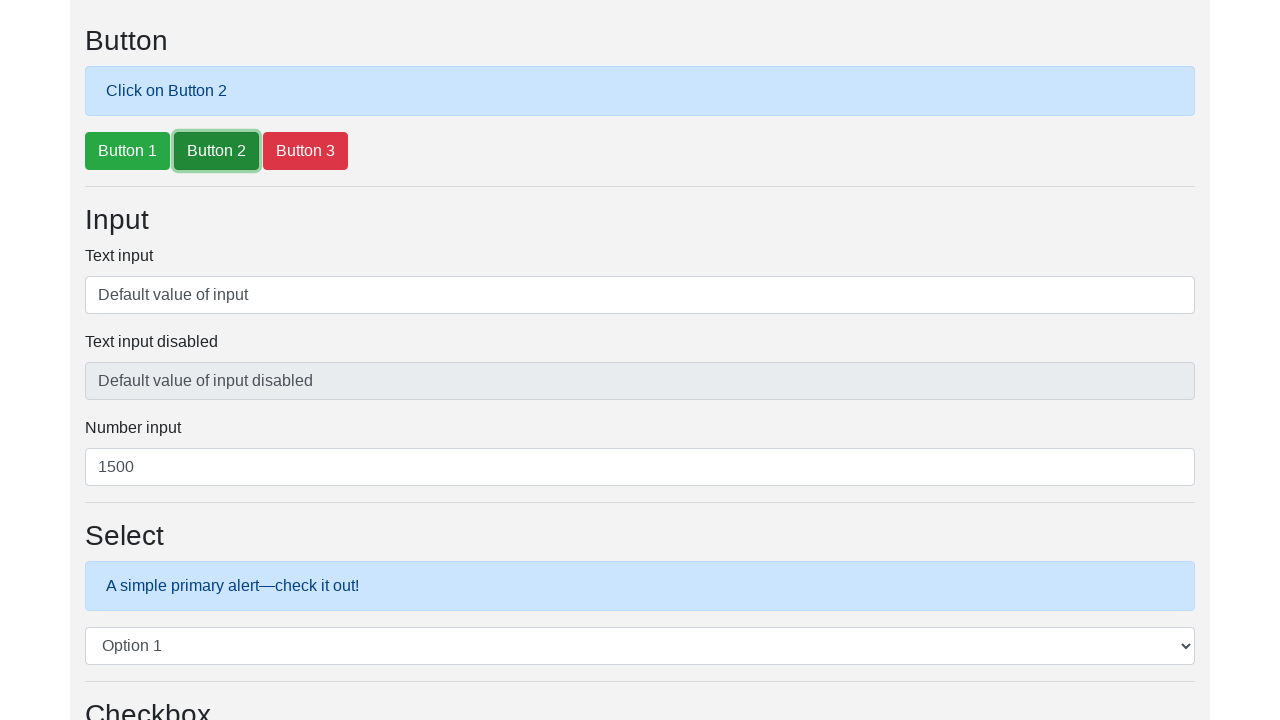

Clicked button 3 at (306, 151) on xpath=//button[contains(@onclick,'handleClick')] >> nth=2
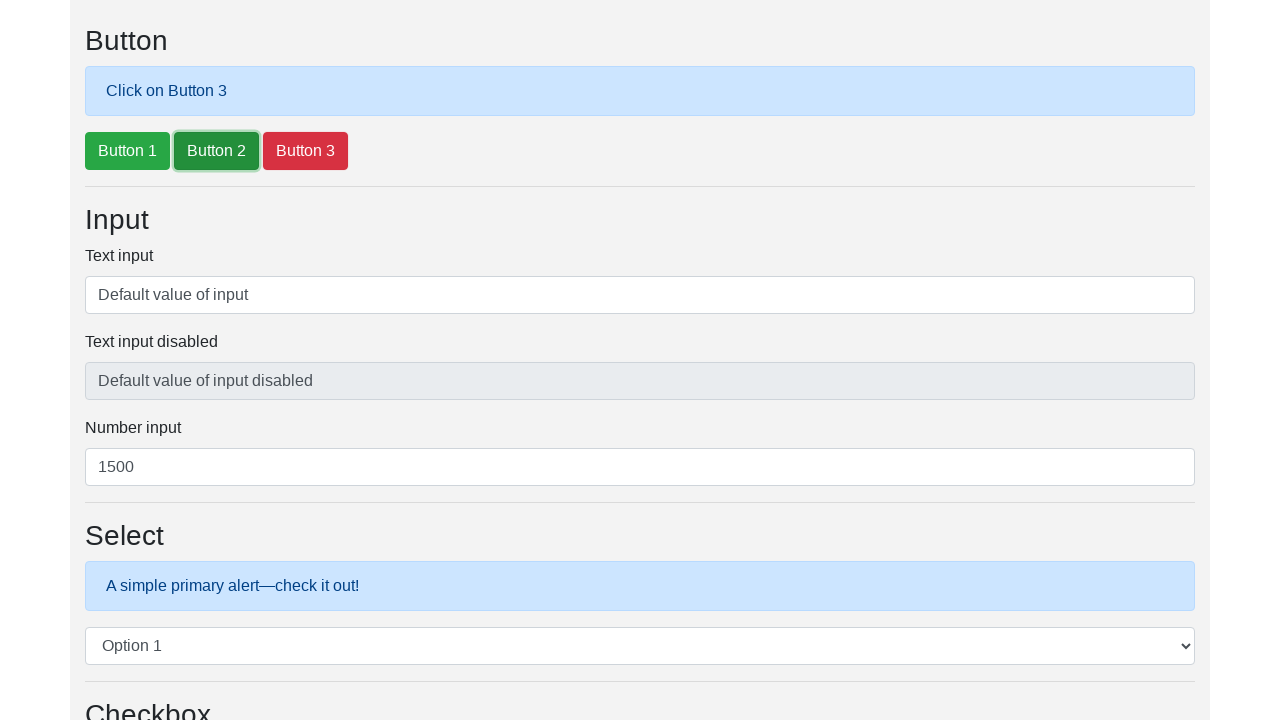

Waited 500ms for status label to update
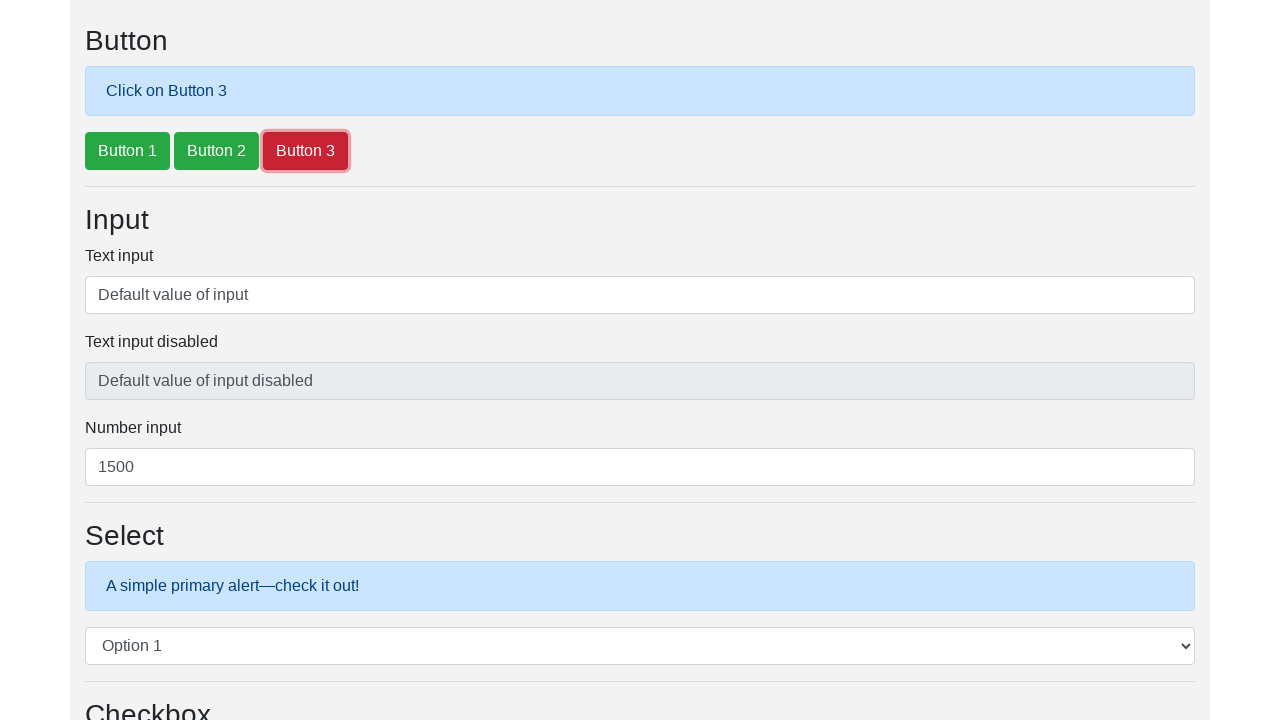

Retrieved status label text: 'Click on Button 3'
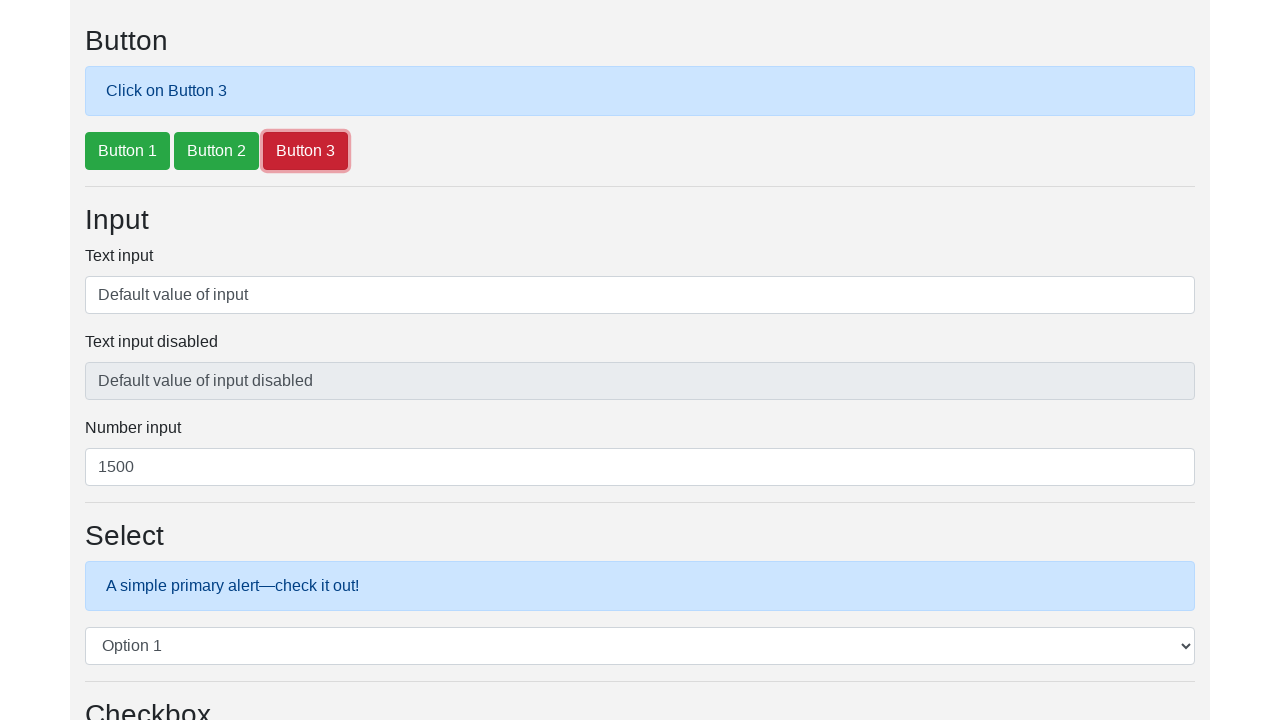

Verified status label shows 'Click on Button 3' - assertion passed
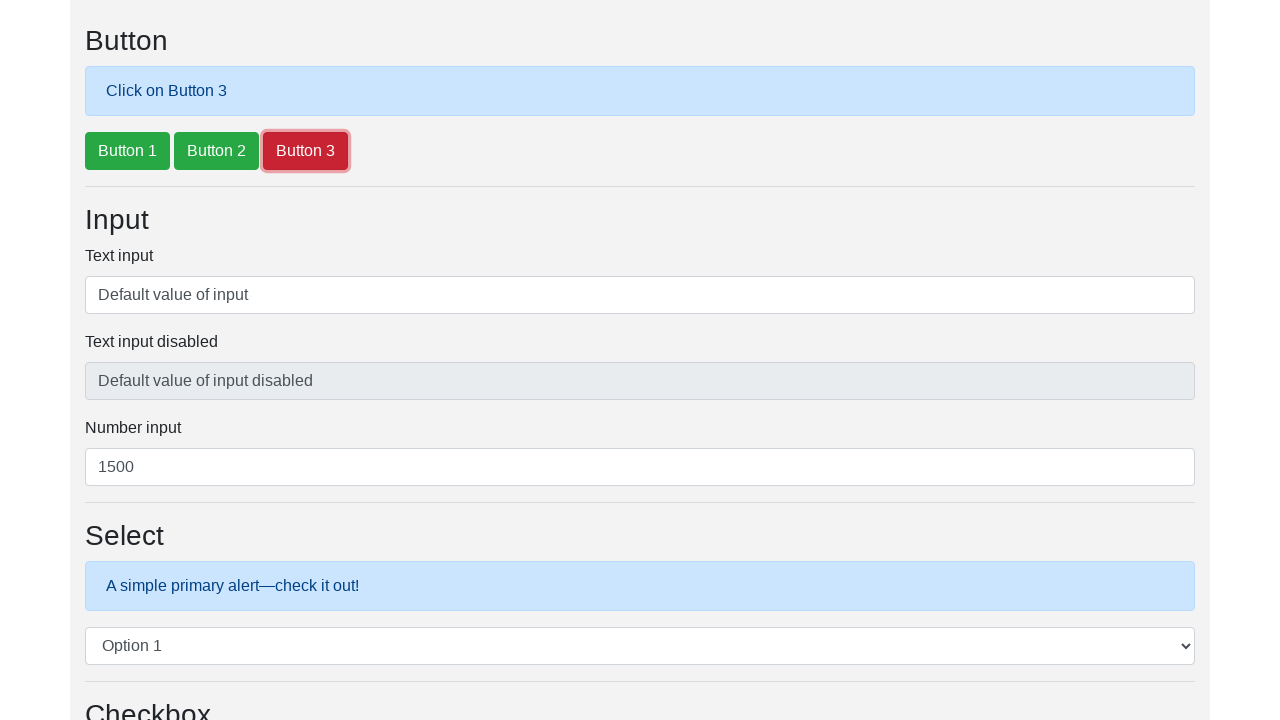

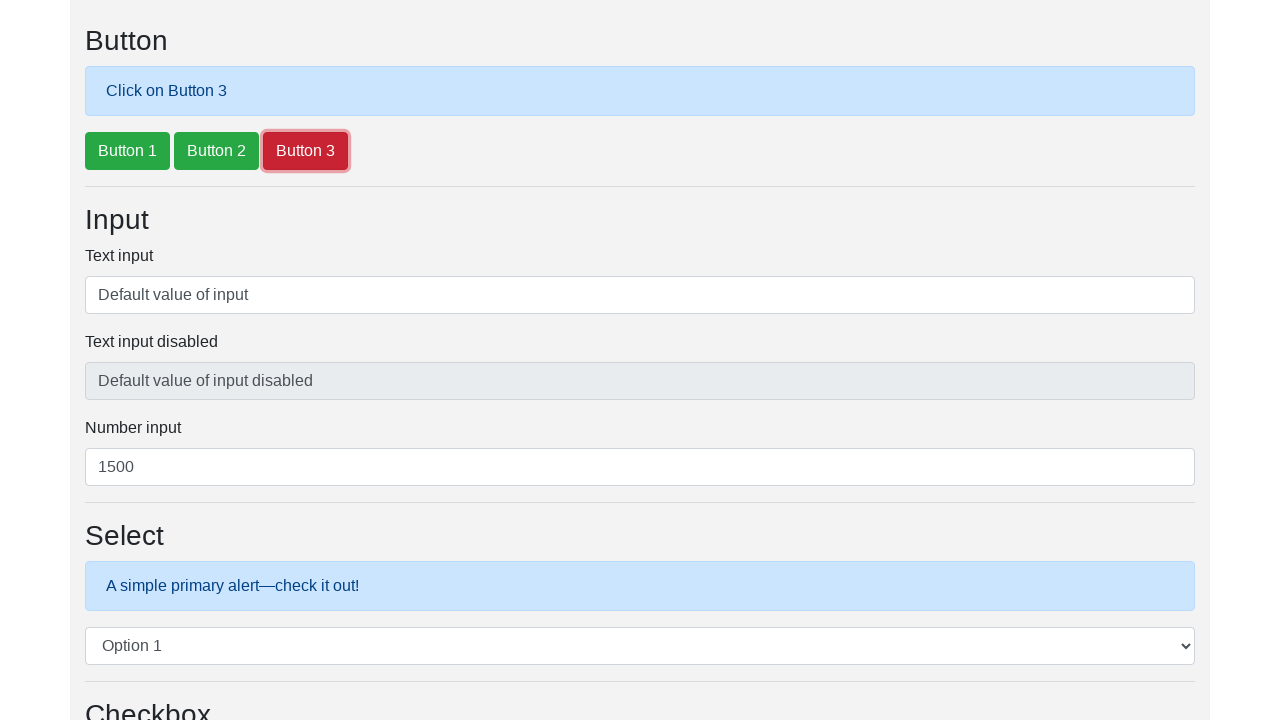